Tests form input functionality by filling a name field, clicking a shop navigation link using JavaScript execution, and scrolling to the bottom of the page

Starting URL: https://rahulshettyacademy.com/angularpractice/

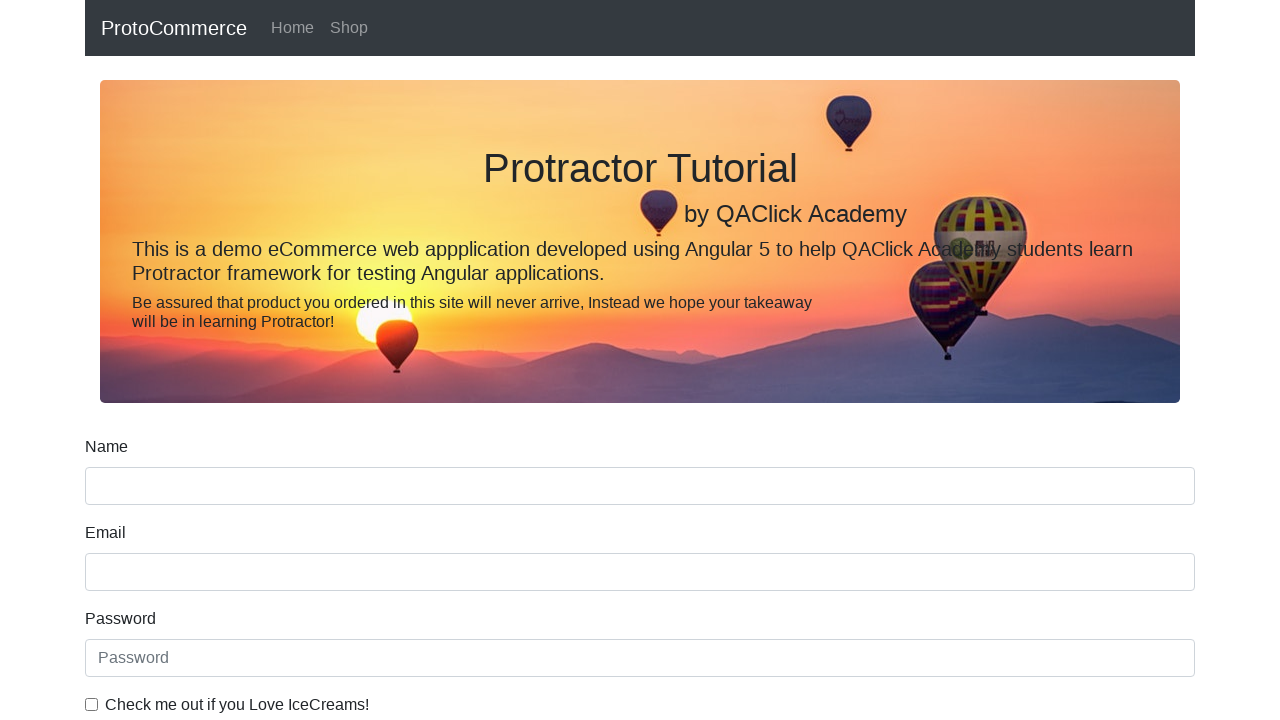

Filled name field with 'TEST' on input[name='name']
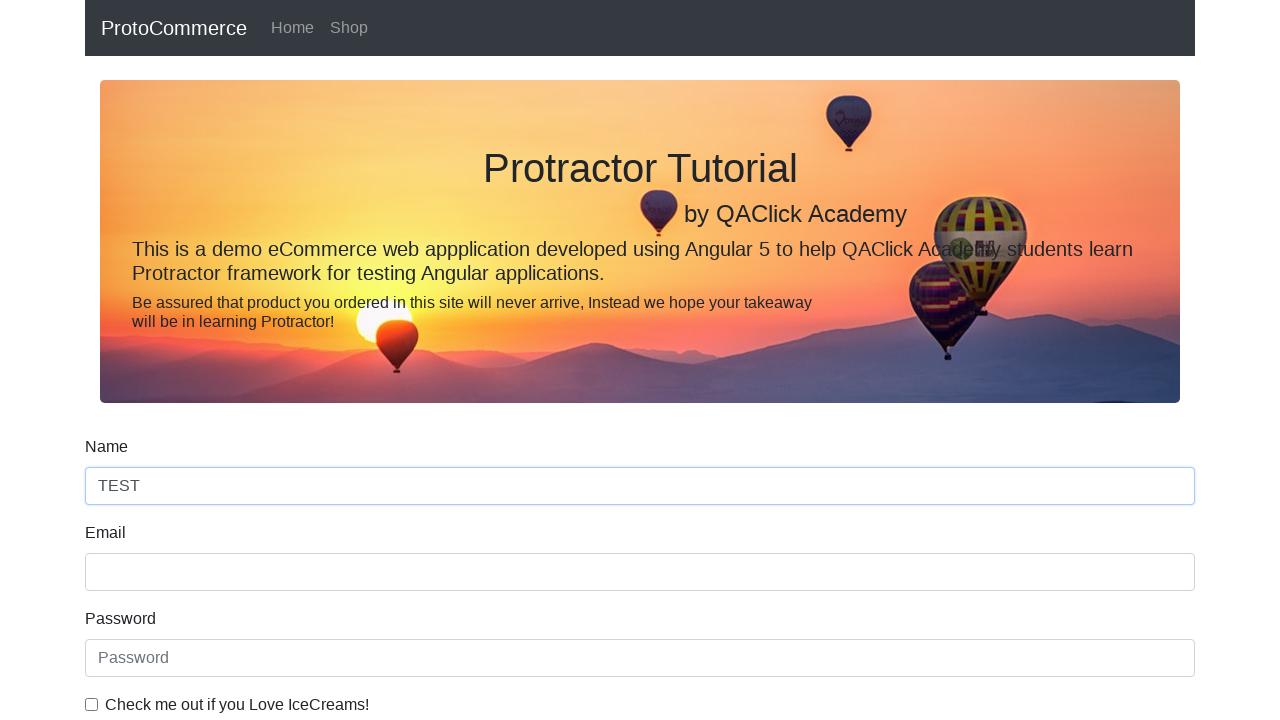

Clicked shop navigation link at (349, 28) on a[href*='shop']
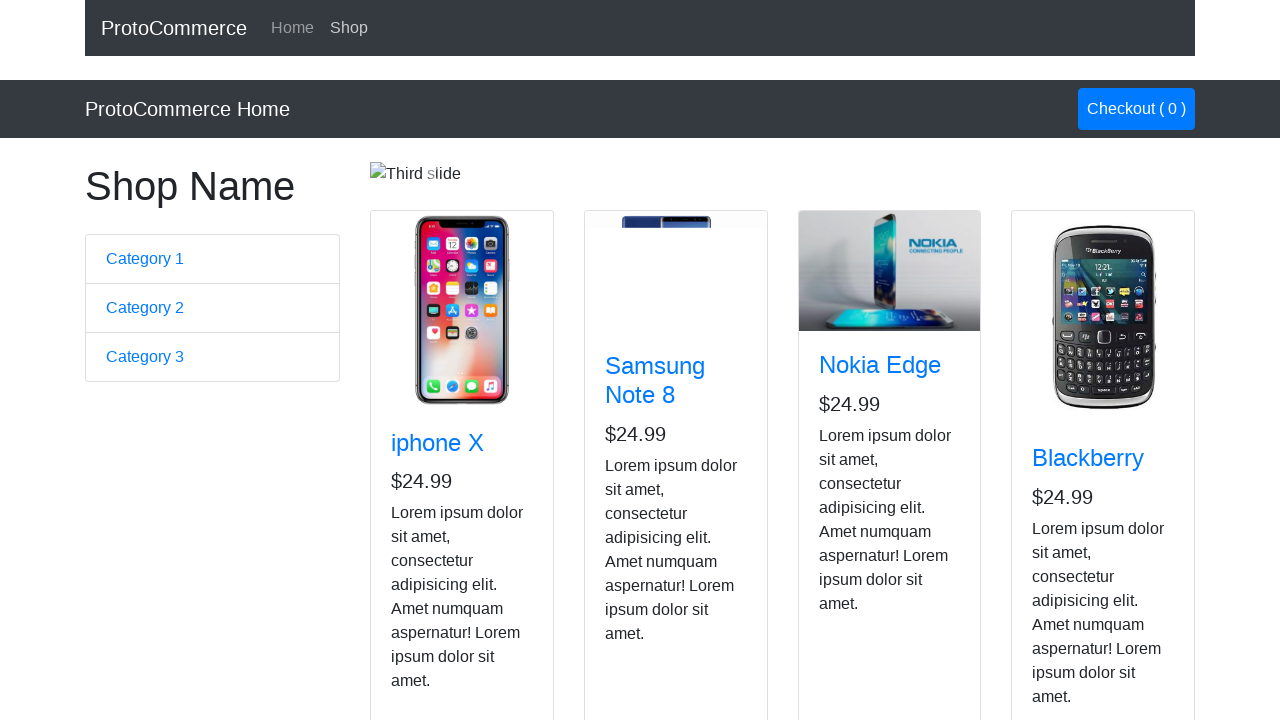

Scrolled to bottom of page
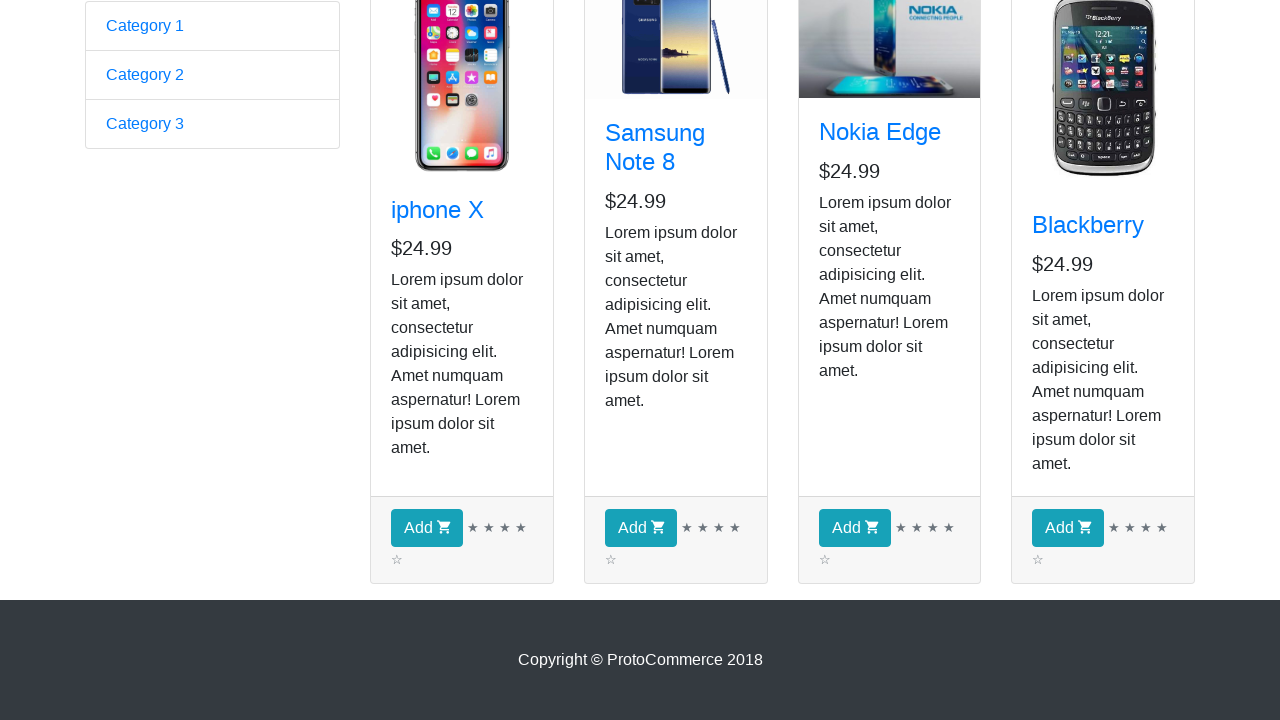

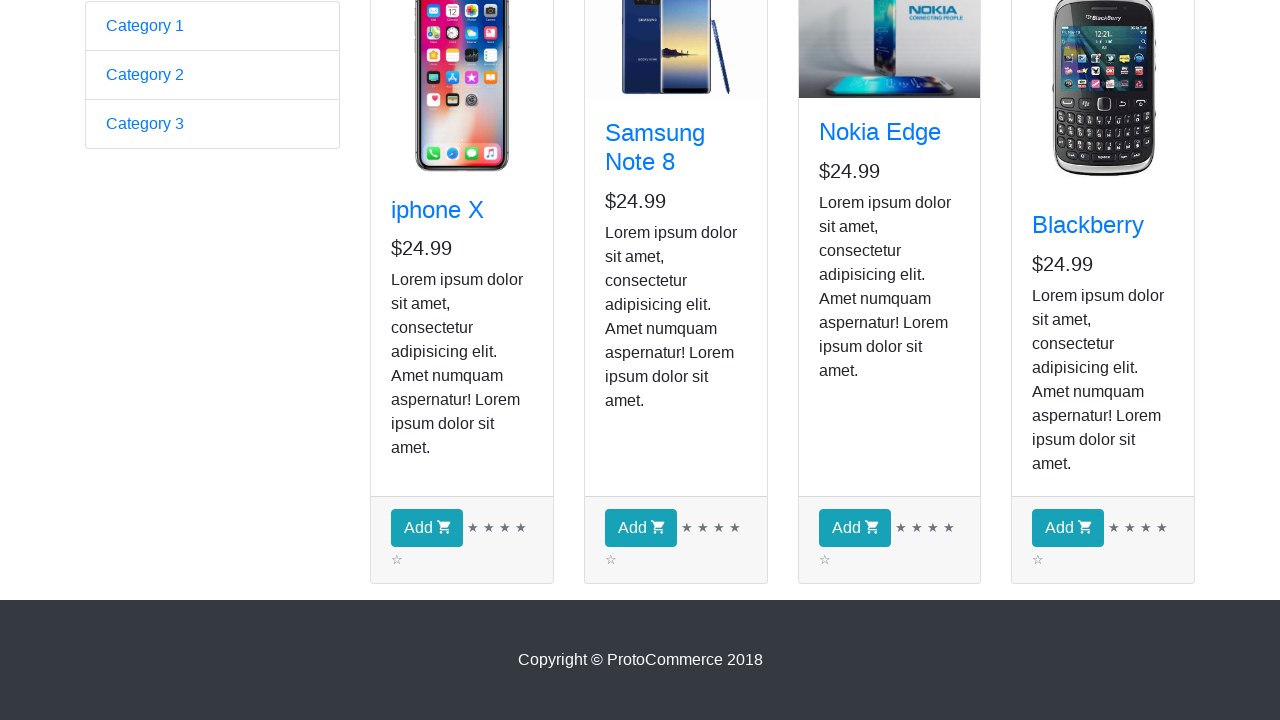